Tests double-click functionality on a button element on a test automation practice page

Starting URL: http://testautomationpractice.blogspot.com/

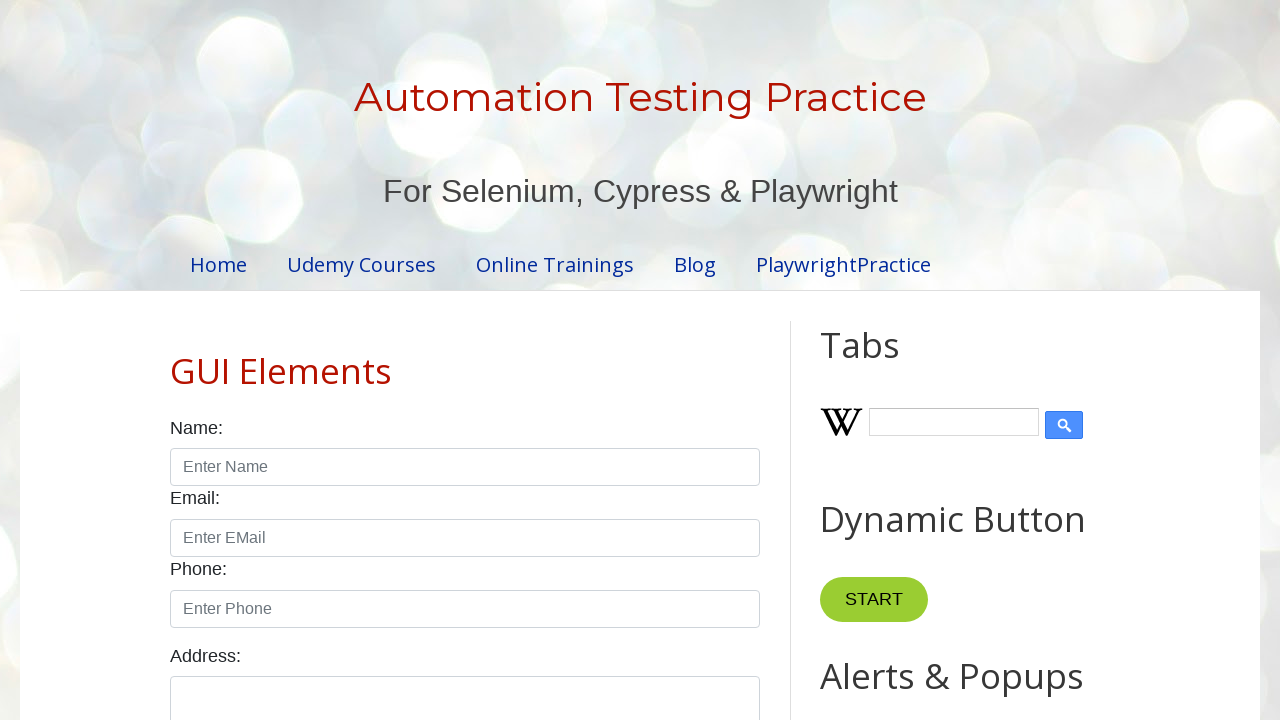

Navigated to test automation practice page
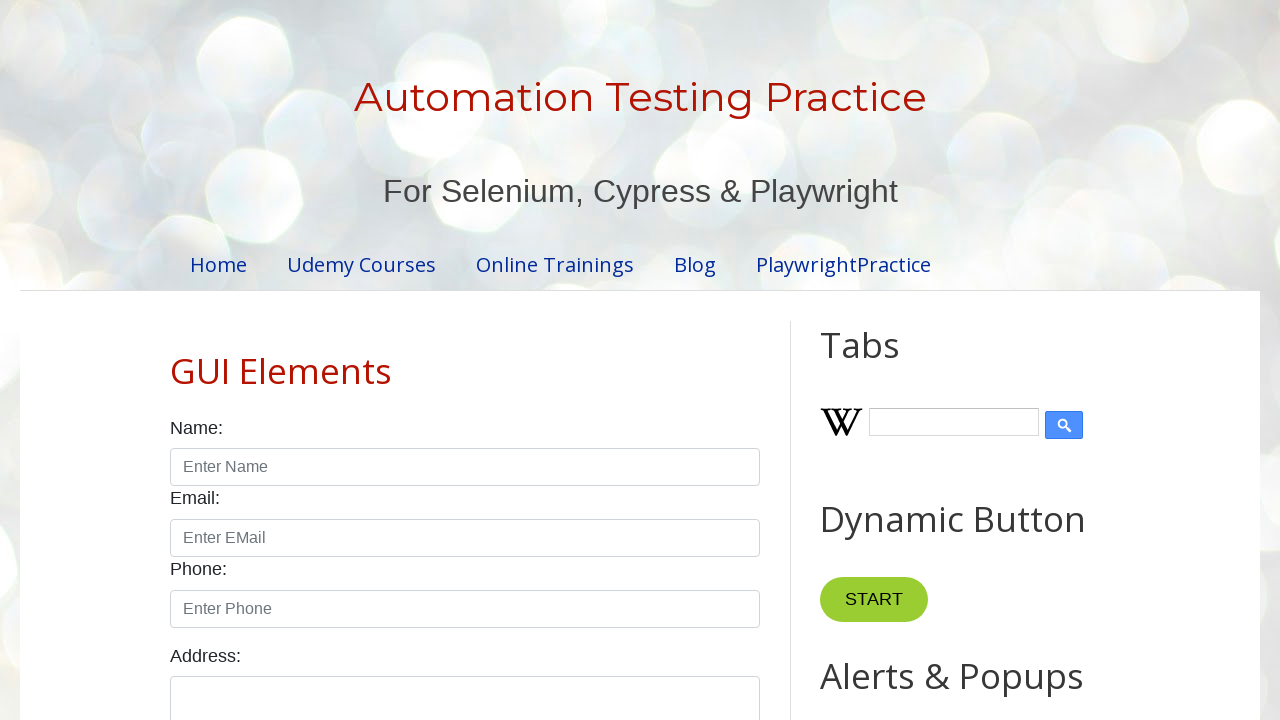

Located button element for double-click test
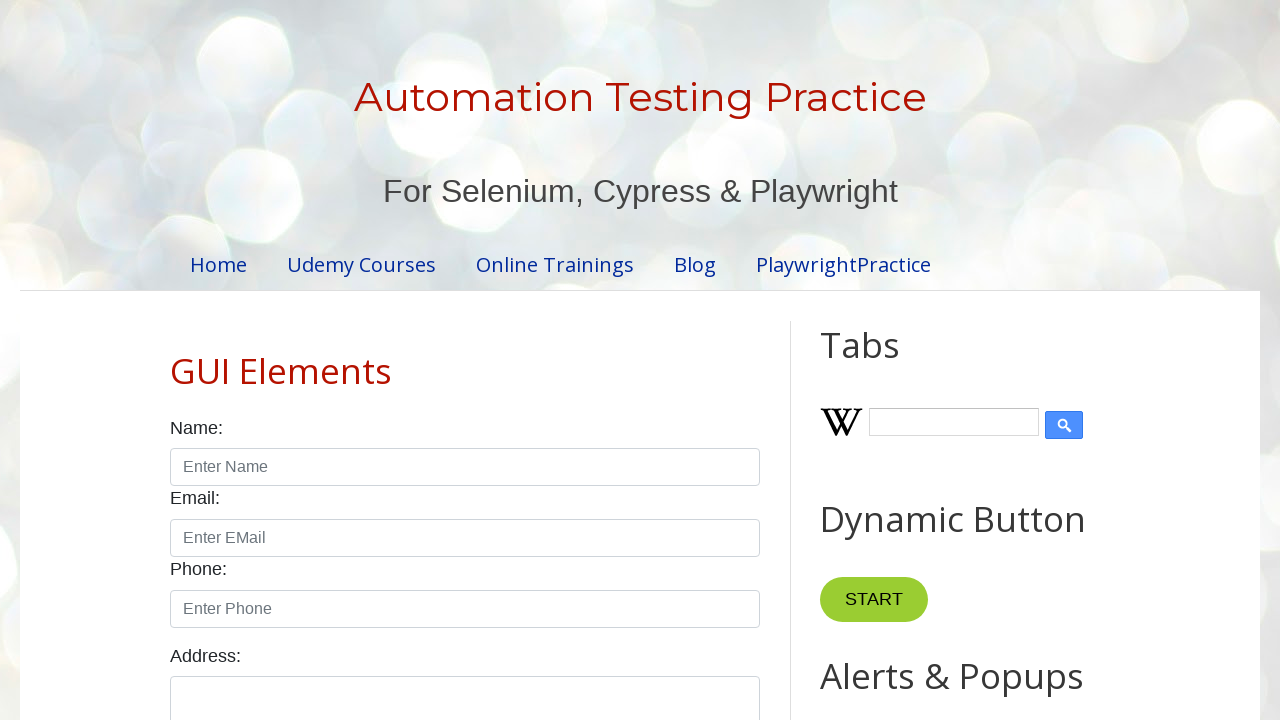

Performed double-click on button element at (885, 360) on xpath=//*[@id="HTML10"]/div[1]/button
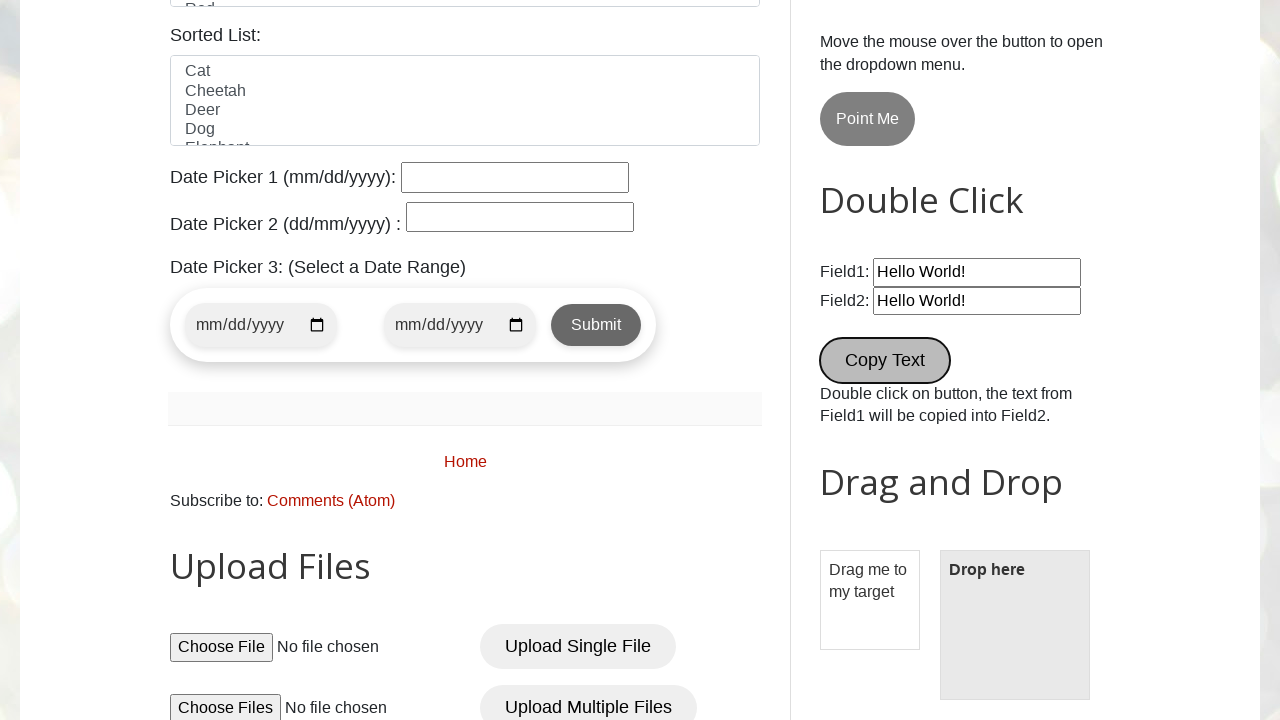

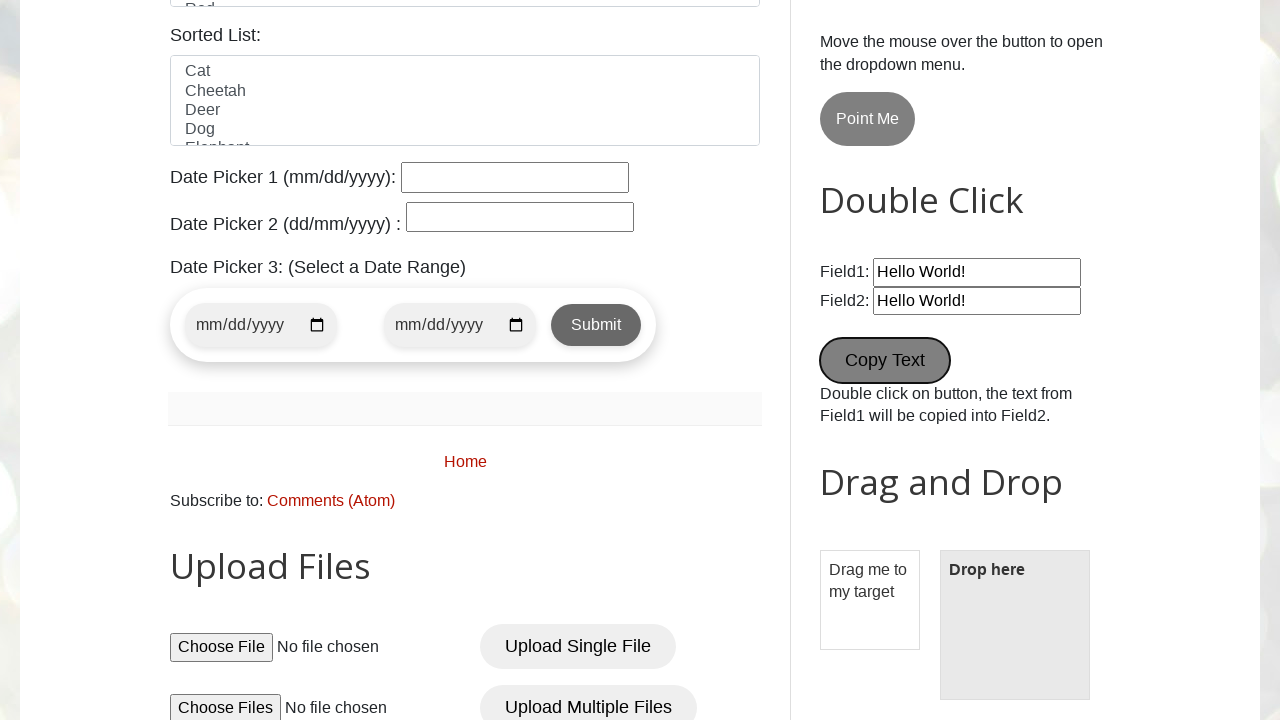